Tests removing a product from the cart and then restoring it using the undo link

Starting URL: http://intershop5.skillbox.ru/

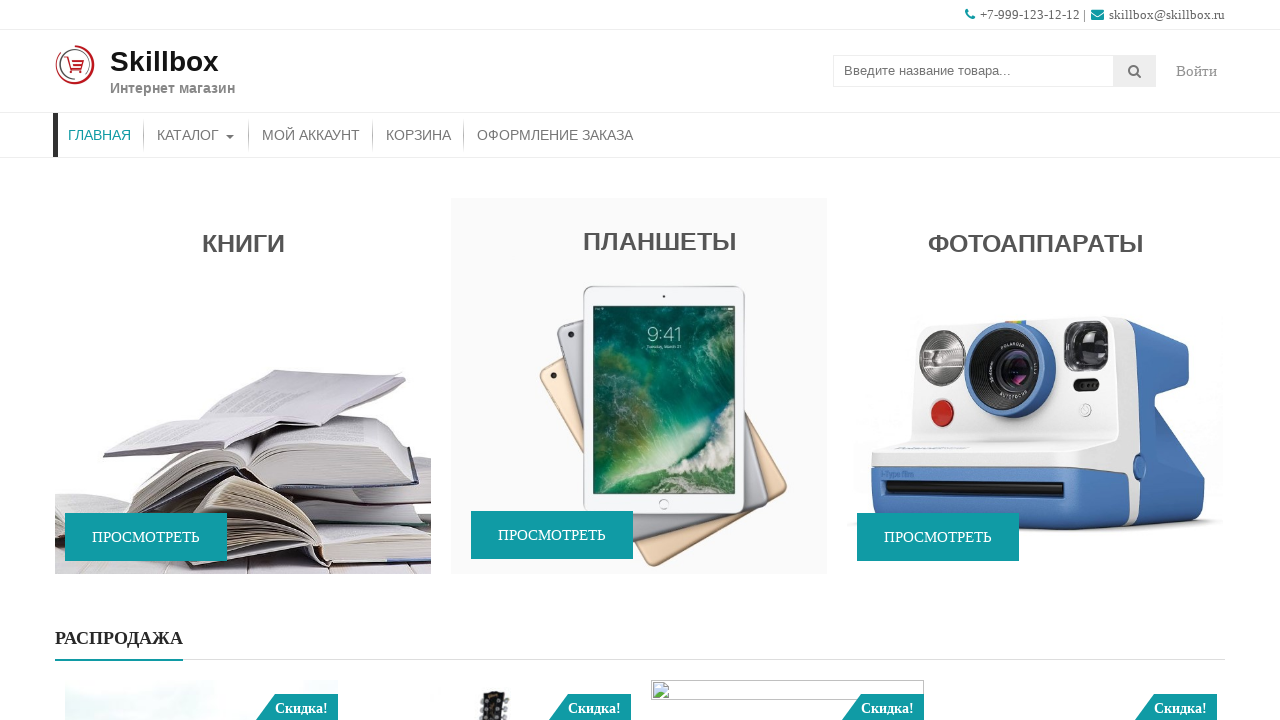

Clicked on Catalog menu item at (196, 135) on #menu-item-46
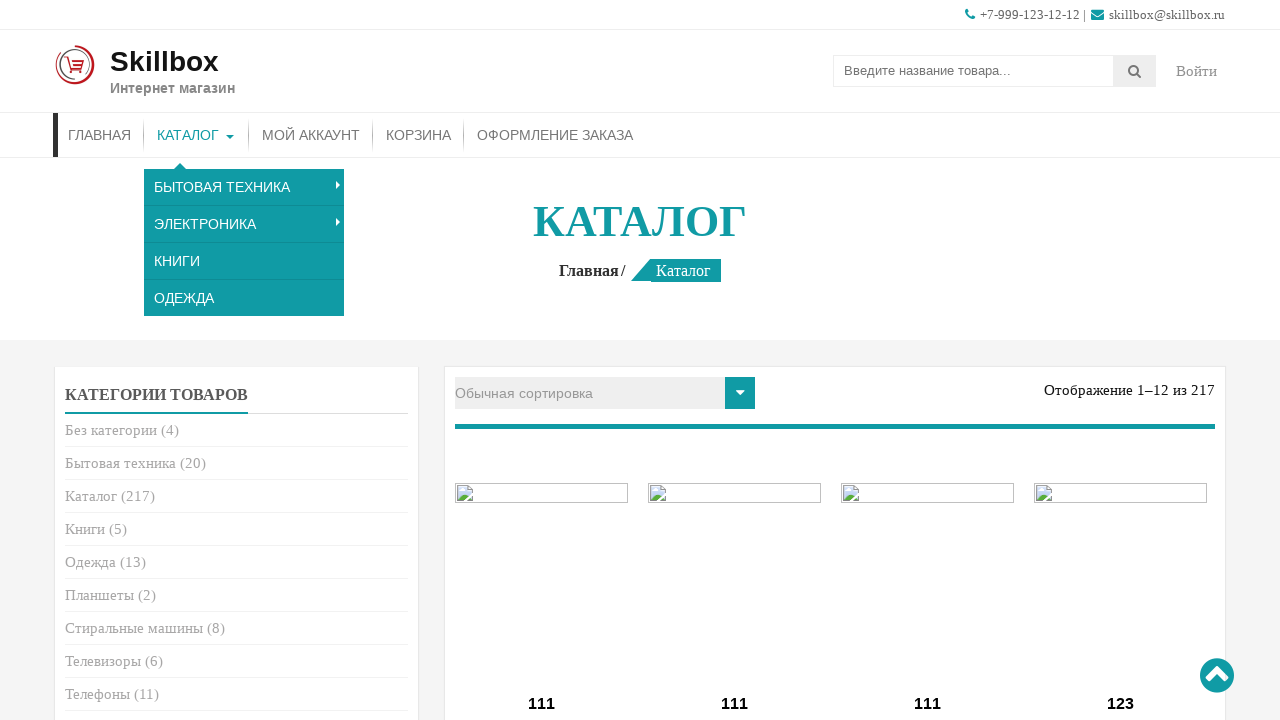

Hovered over 'Add to Cart' button for Apple Watch 6 at (542, 361) on a[data-product_id='15']
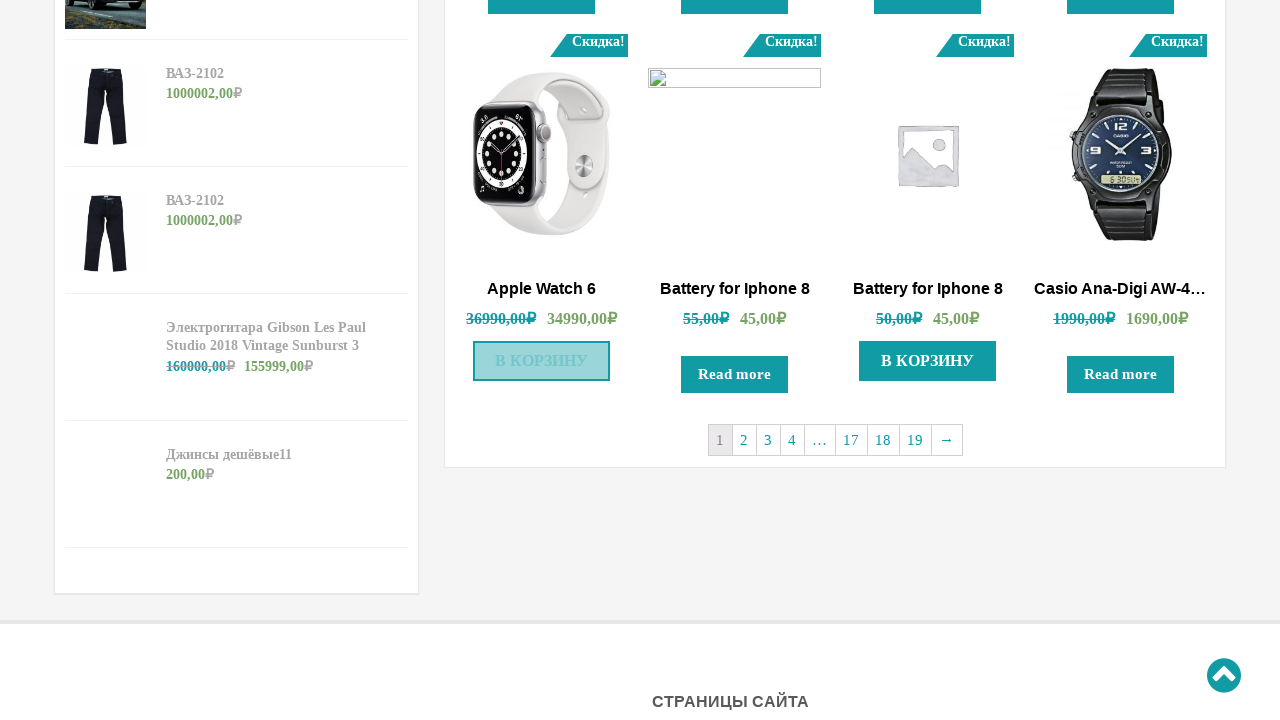

Clicked 'Add to Cart' button to add Apple Watch 6 to cart at (542, 361) on a[data-product_id='15']
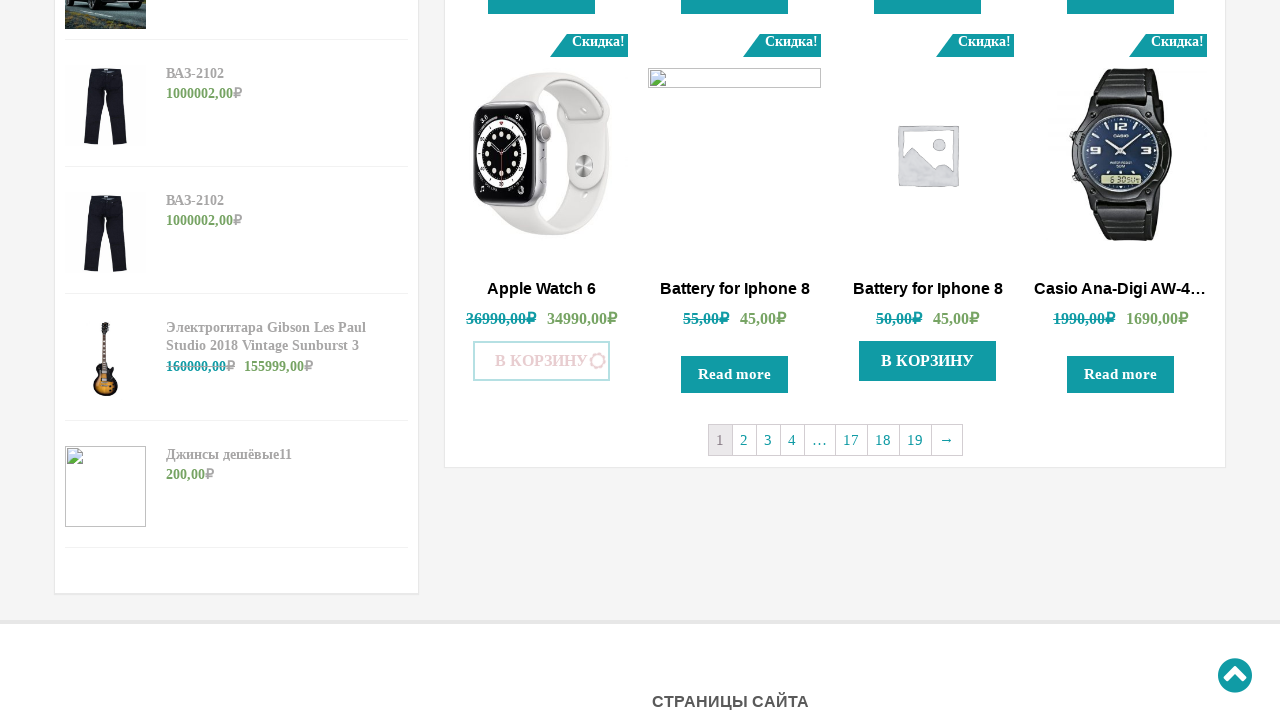

Clicked 'More Details' button to view cart at (542, 361) on xpath=//a[@class='added_to_cart wc-forward']
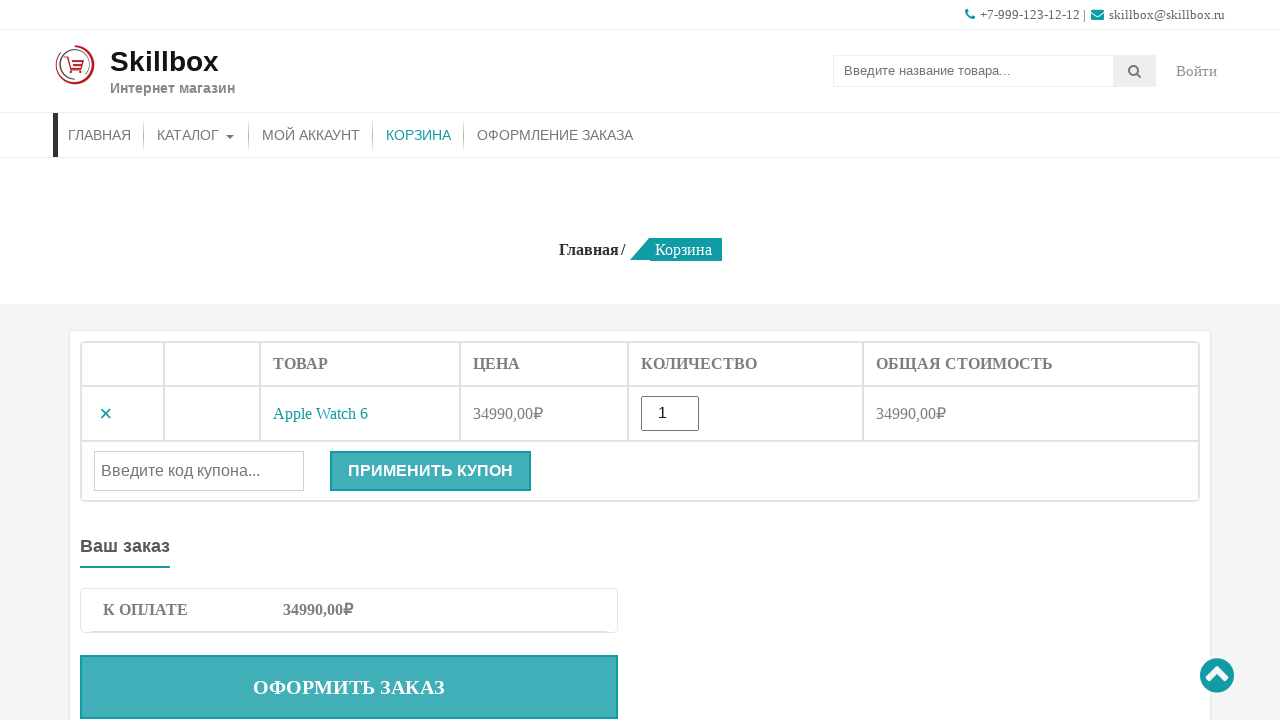

Clicked delete button to remove Apple Watch 6 from cart at (106, 414) on a[data-product_id='15']
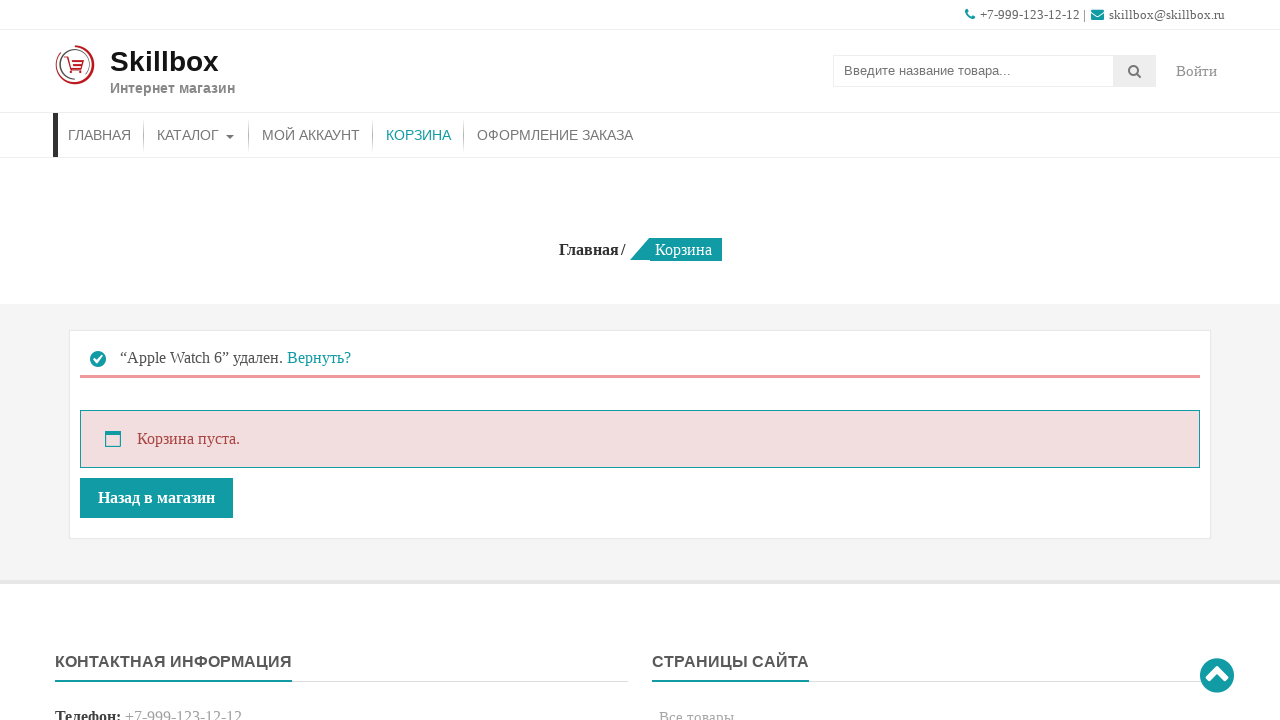

Removal message appeared in cart
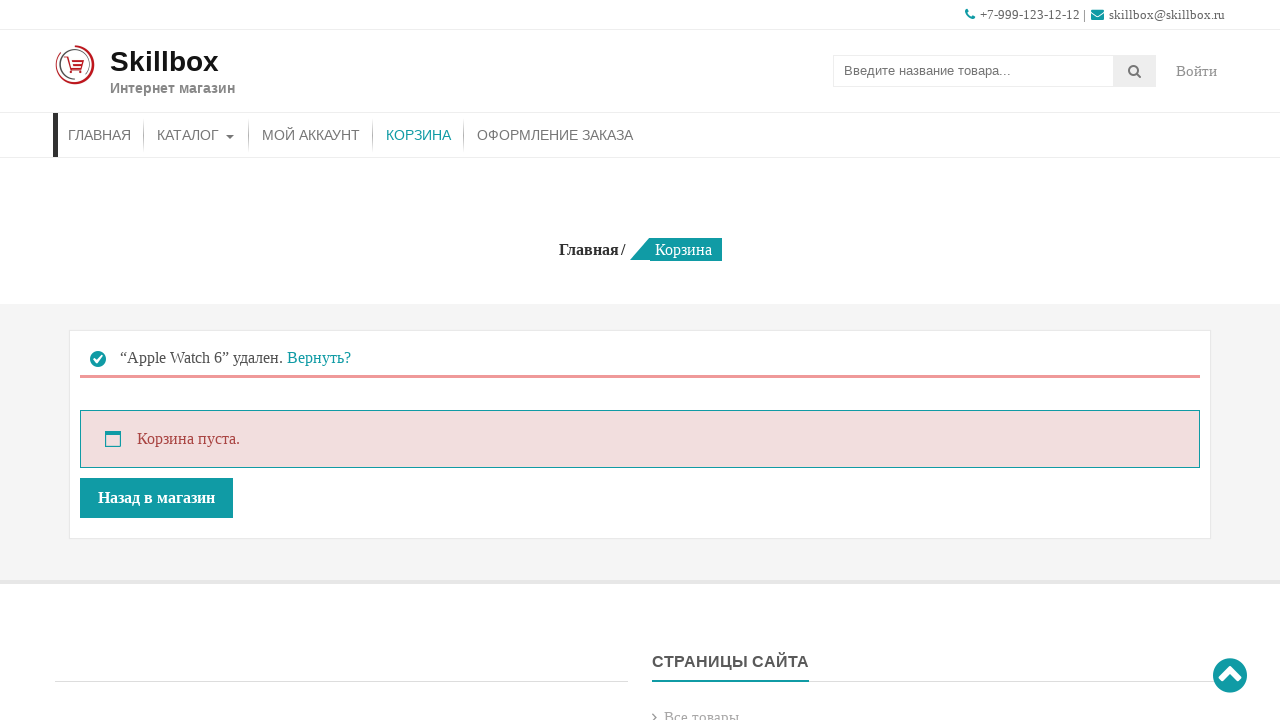

Clicked 'Undo' link to restore removed product at (319, 358) on a.restore-item
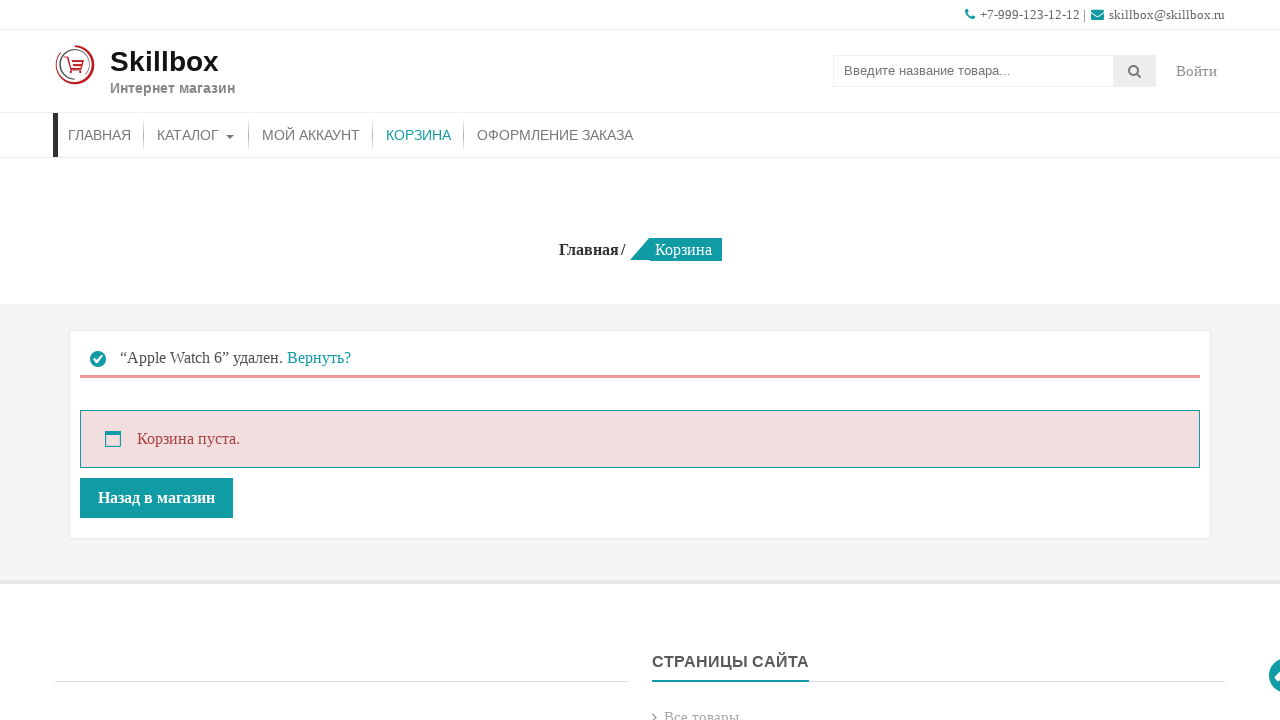

Product successfully restored to cart
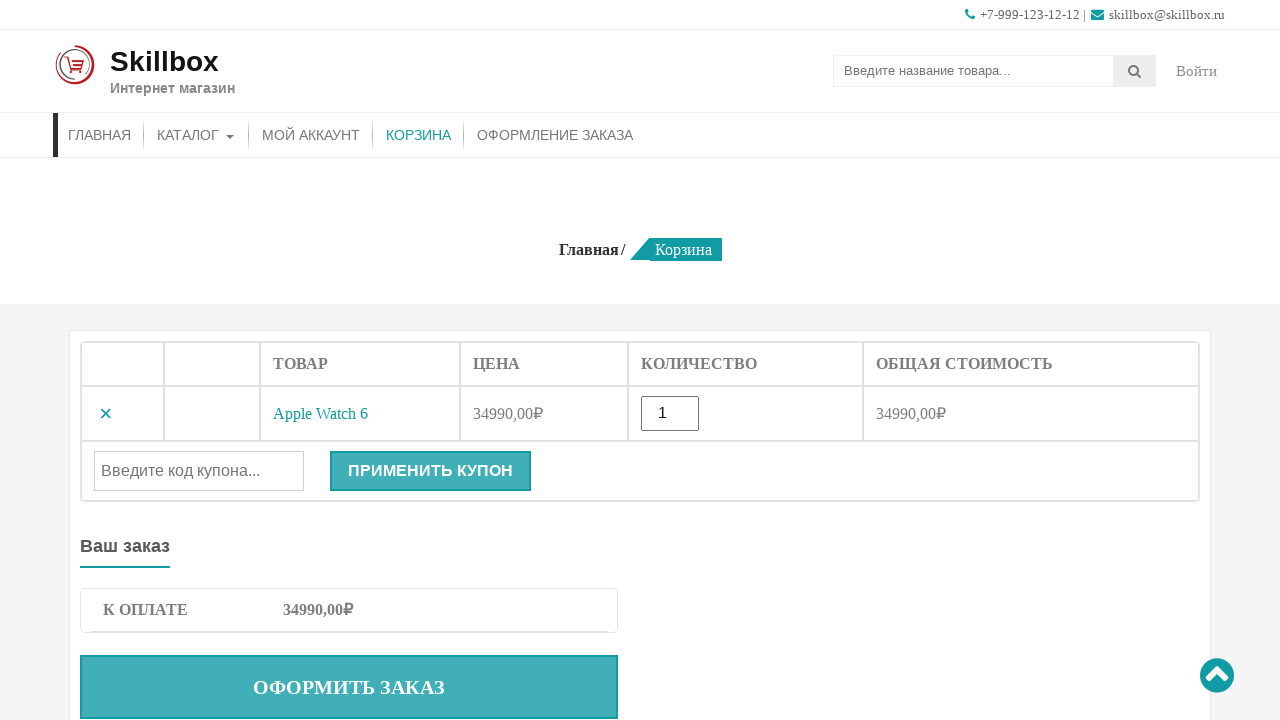

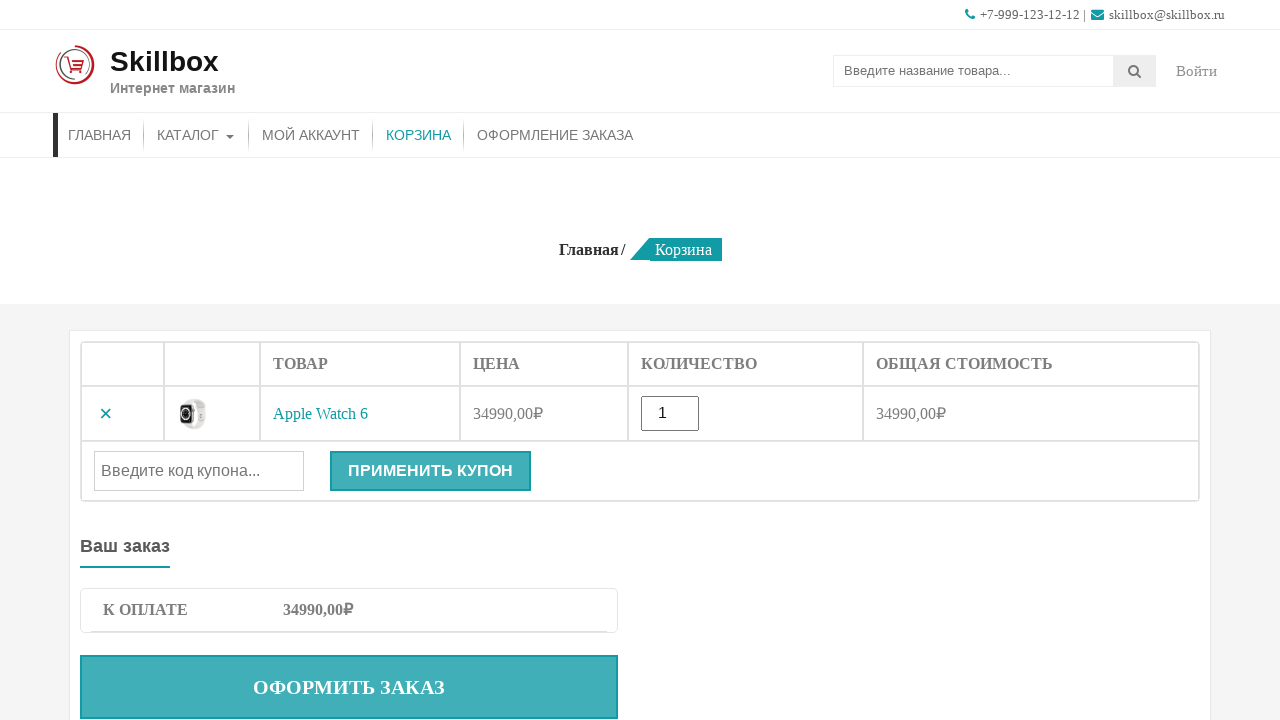